Creates a new paste on Pastebin by filling in the text area, selecting category as Source Code, syntax highlighting as Bash, expiration as 10 Minutes, and submitting the form

Starting URL: https://pastebin.com

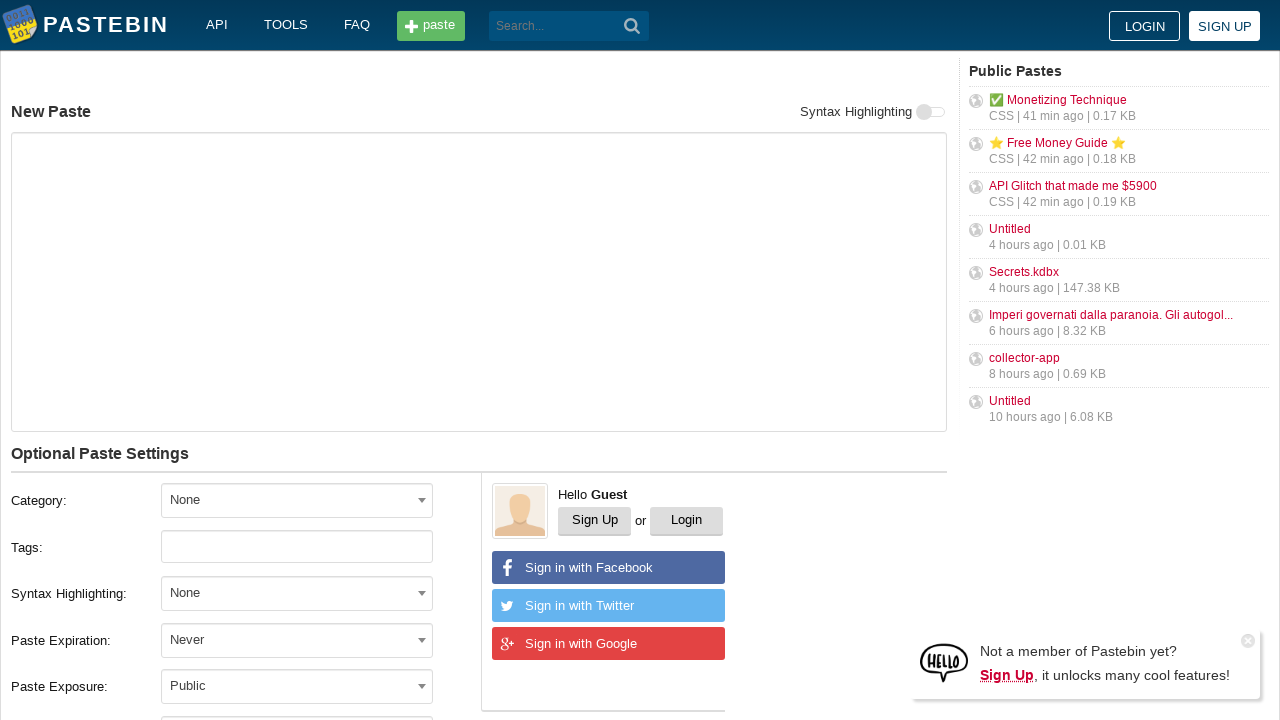

Filled paste text area with git configuration commands on #postform-text
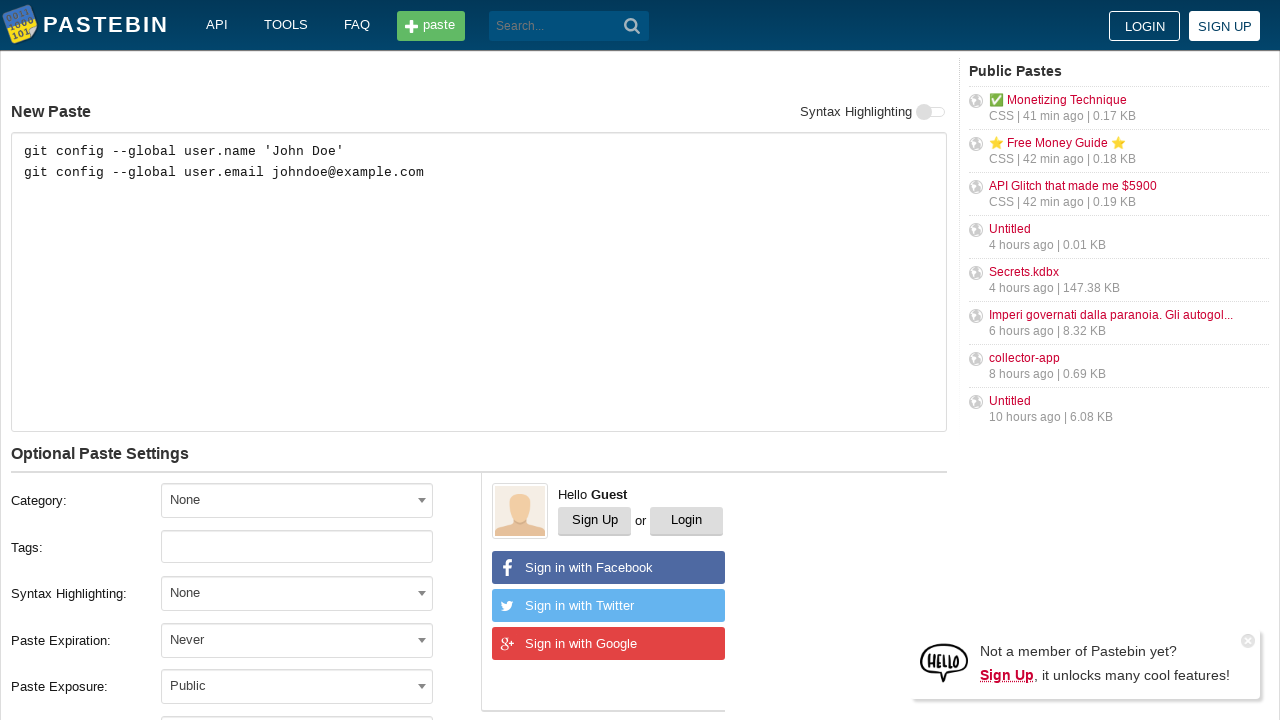

Clicked category dropdown to open it at (297, 500) on xpath=//span[@id='select2-postform-category_id-container']/parent::span
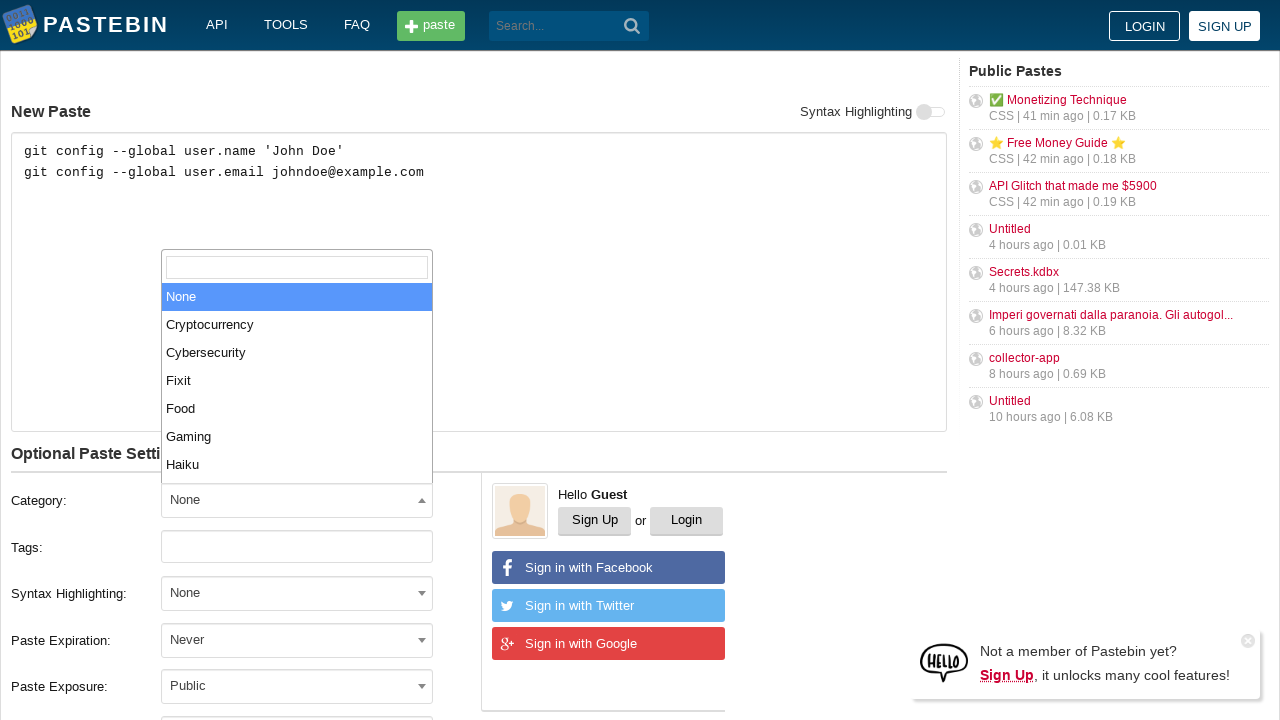

Source Code option appeared in dropdown
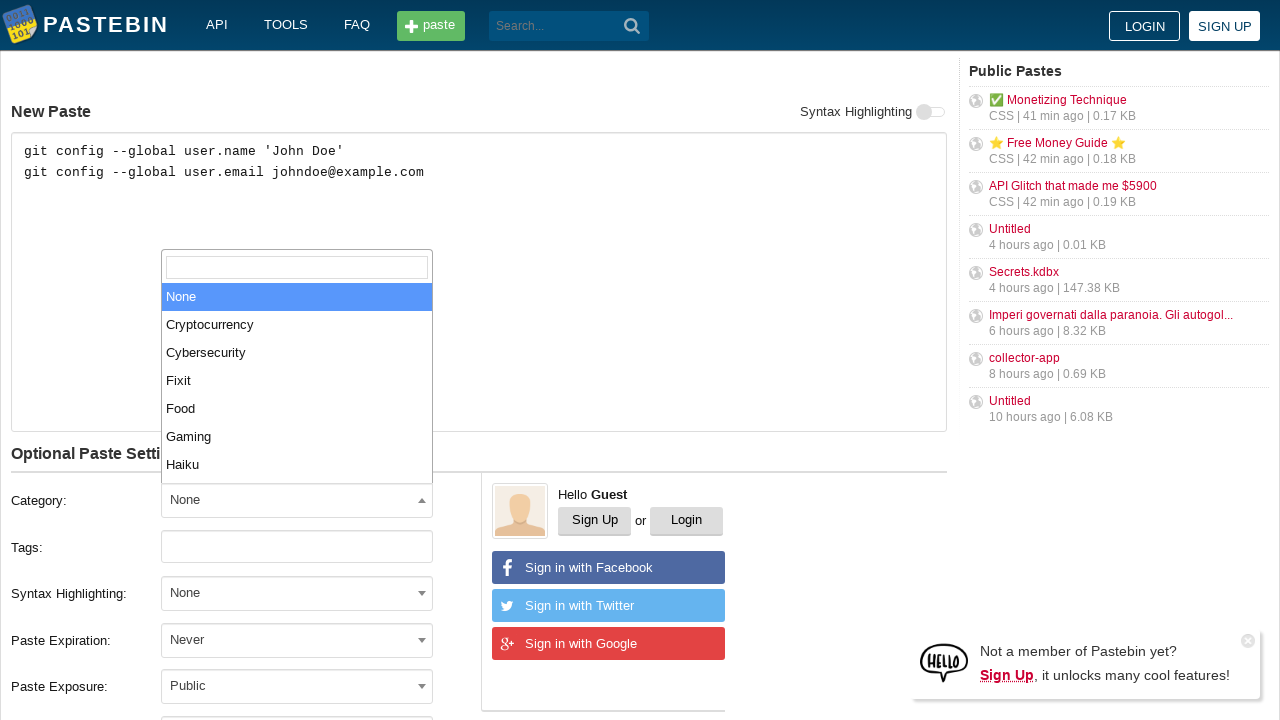

Selected Source Code as category at (297, 383) on xpath=//li[text()='Source Code']
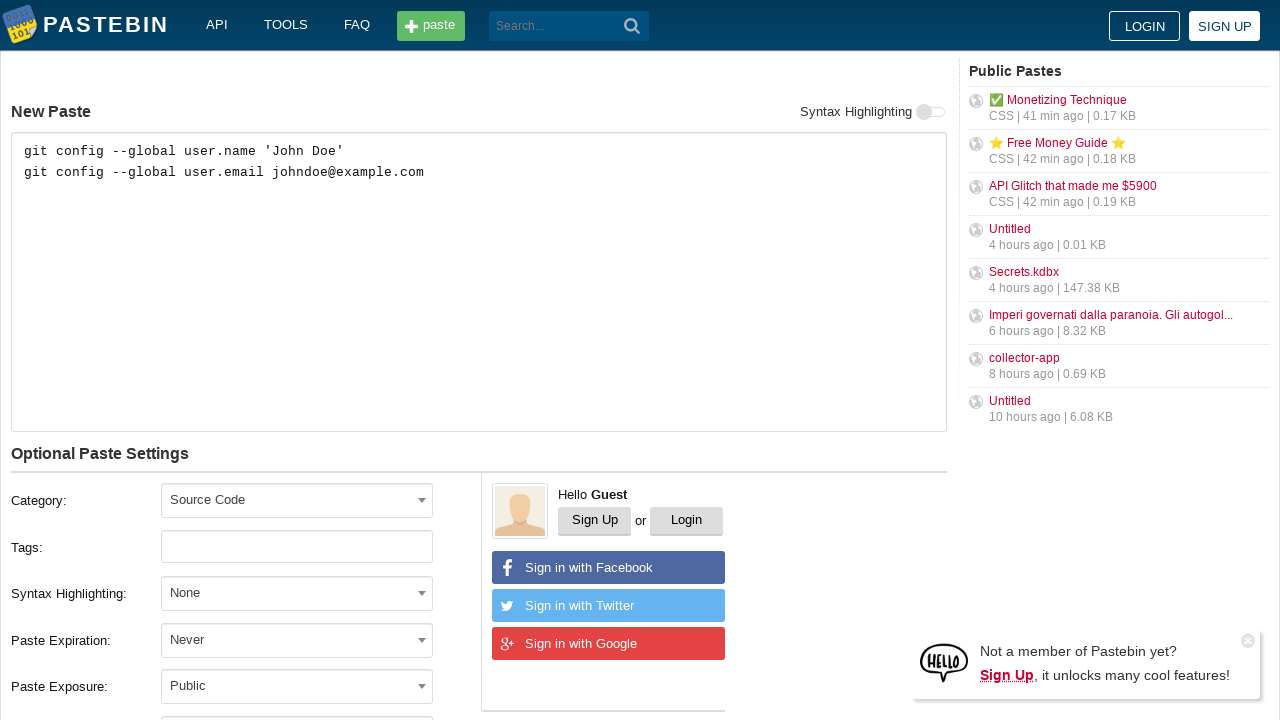

Clicked syntax highlighting dropdown to open it at (297, 594) on xpath=//span[@id='select2-postform-format-container']/parent::span
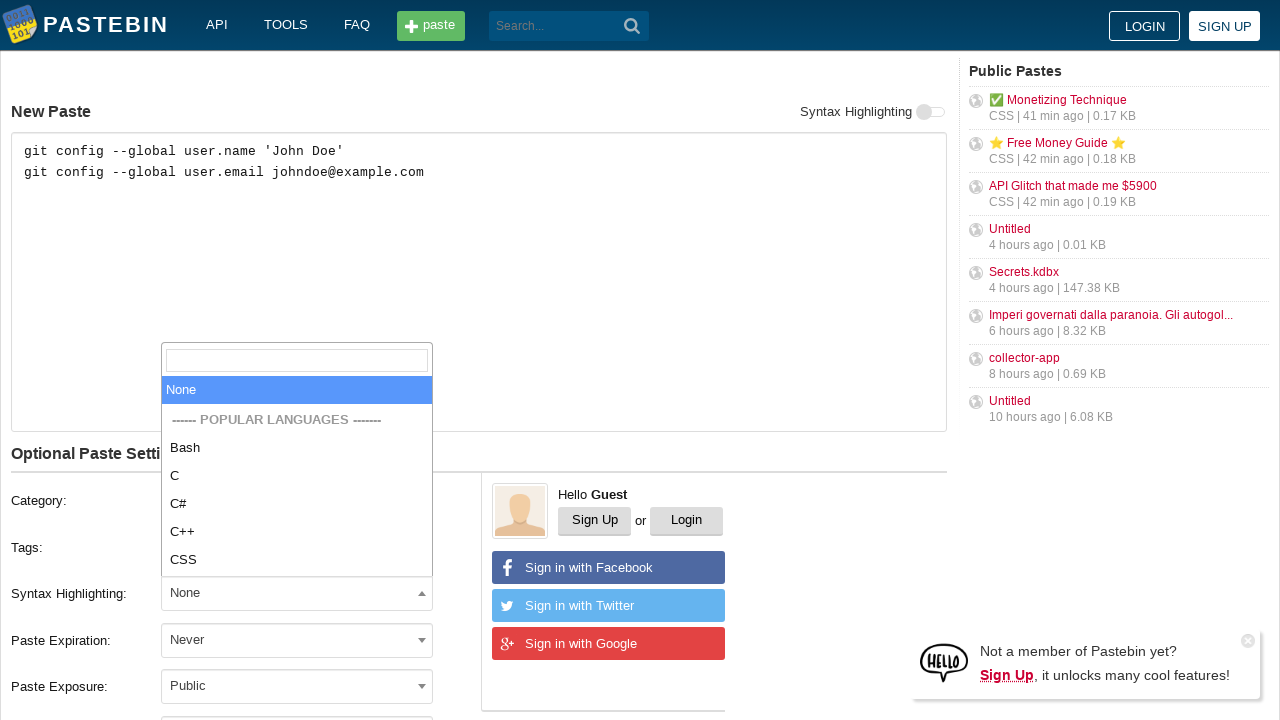

Bash syntax highlighting option appeared in dropdown
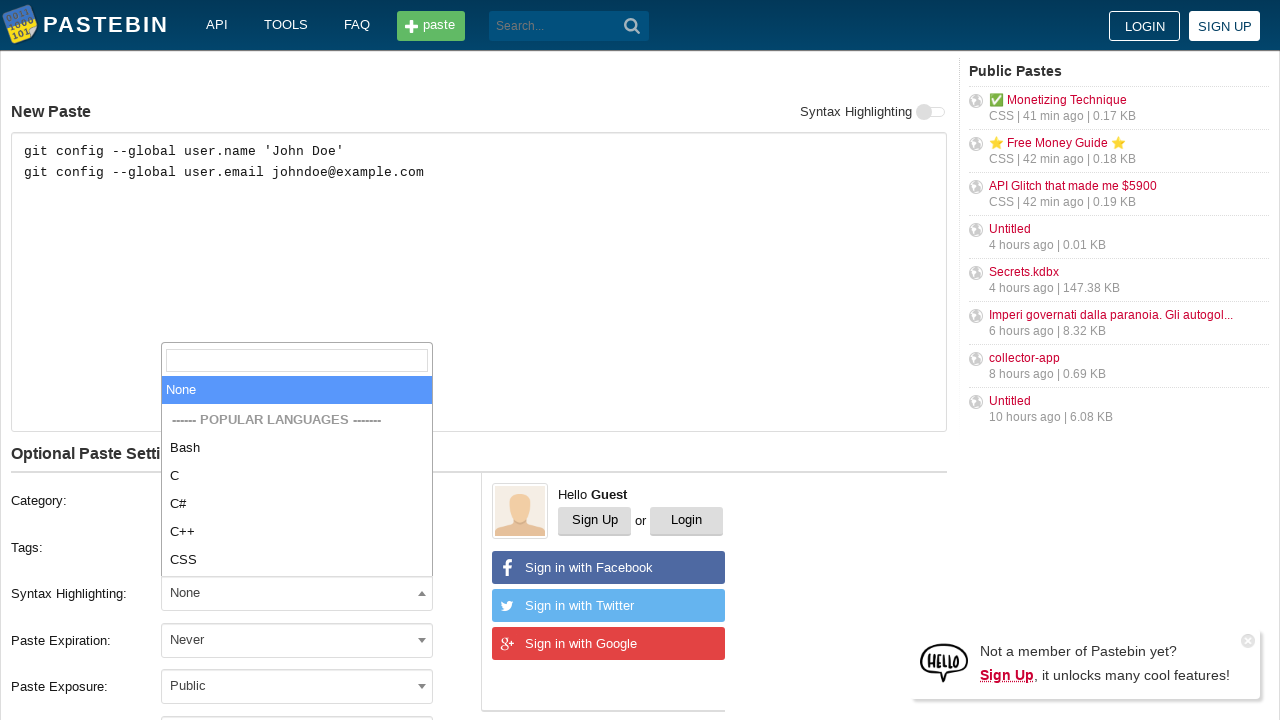

Selected Bash as syntax highlighting at (297, 448) on xpath=//li[text()='Bash']
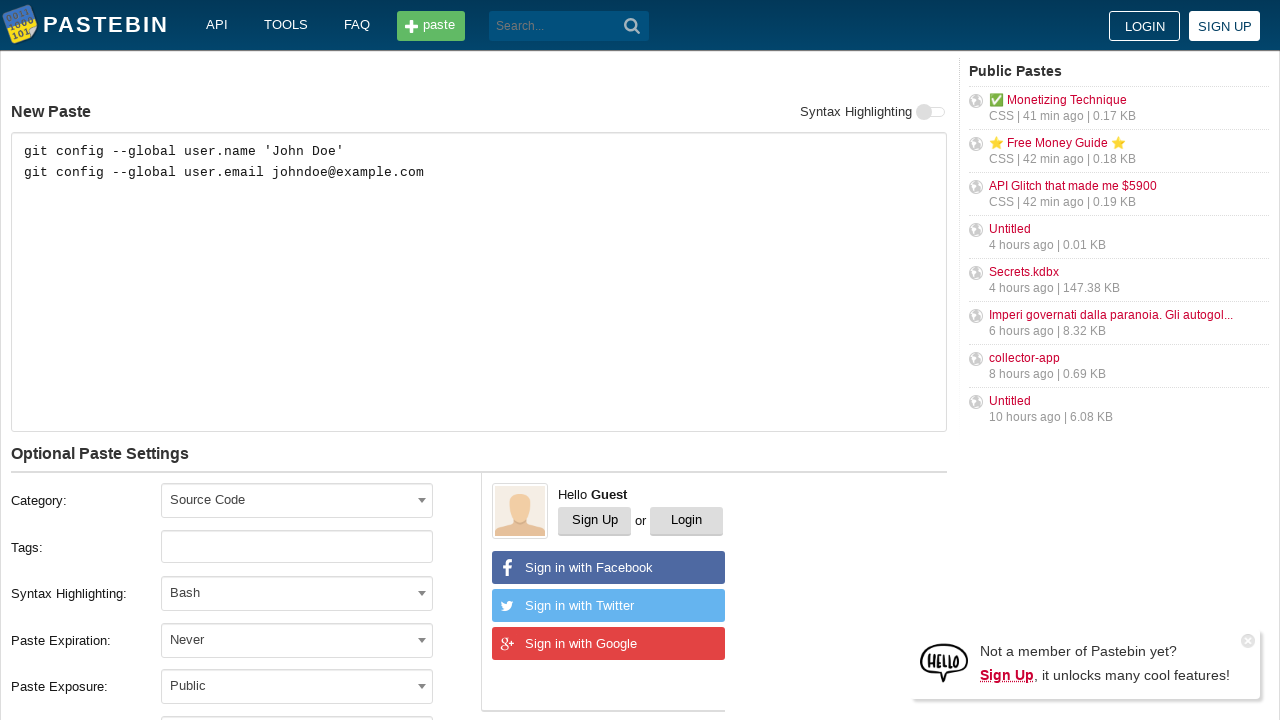

Clicked expiration dropdown to open it at (297, 640) on xpath=//span[@id='select2-postform-expiration-container']/parent::span
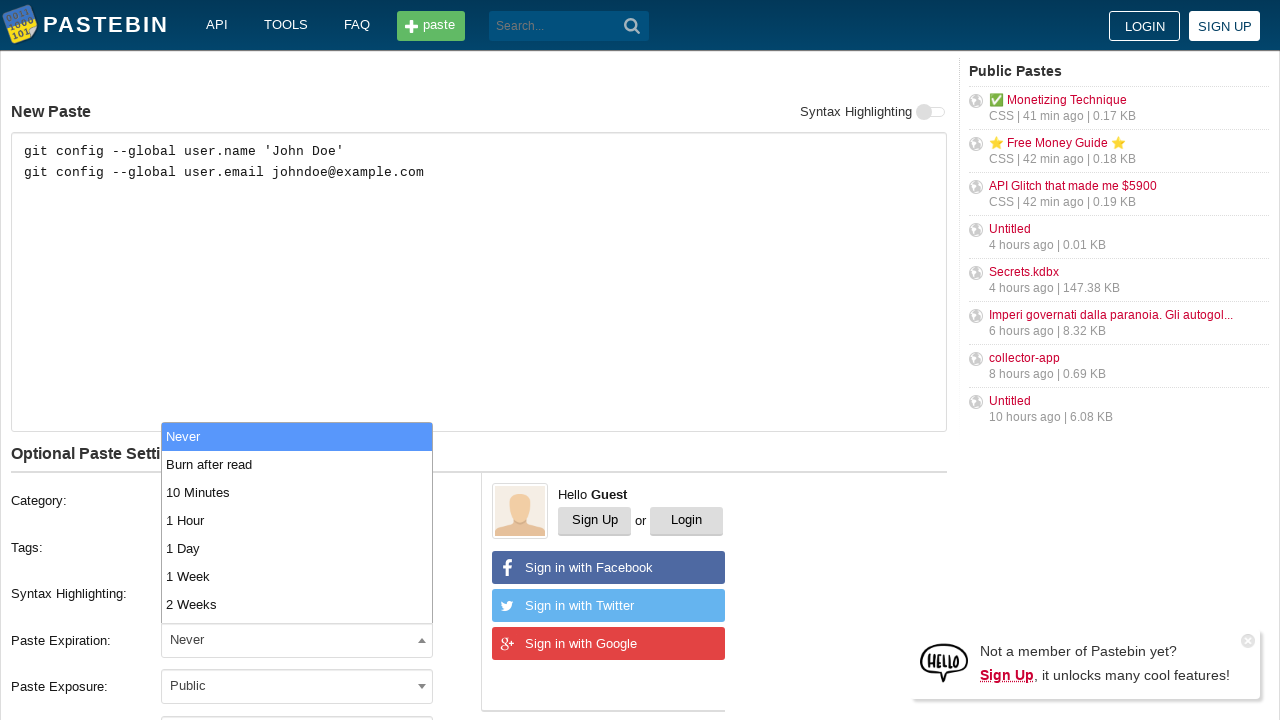

10 Minutes expiration option appeared in dropdown
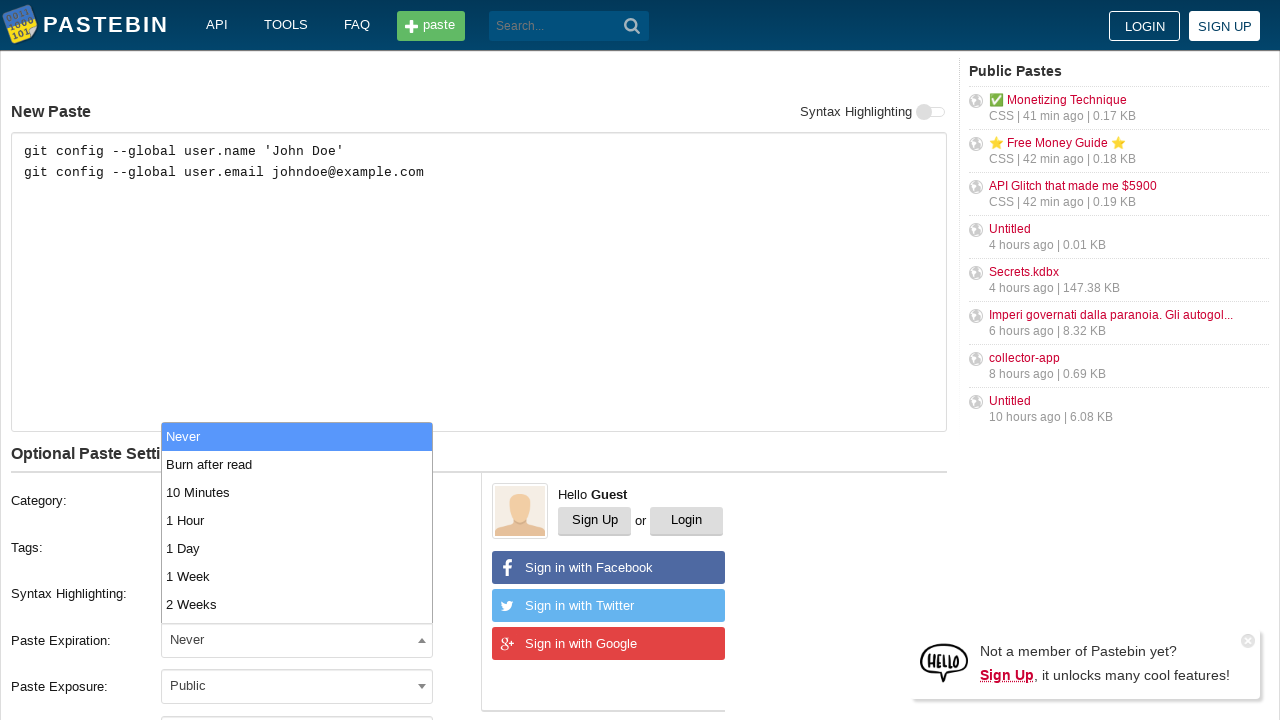

Selected 10 Minutes as paste expiration at (297, 492) on xpath=//li[text()='10 Minutes']
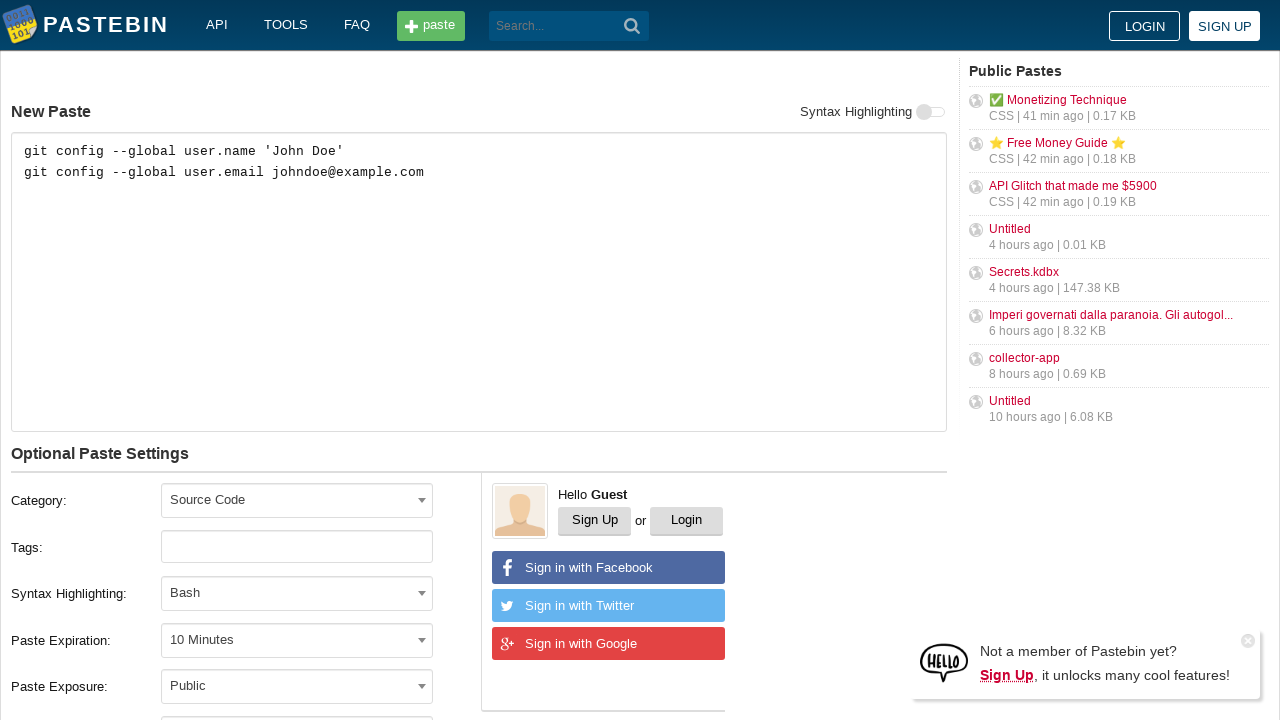

Filled paste title with 'how to be cool' on #postform-name
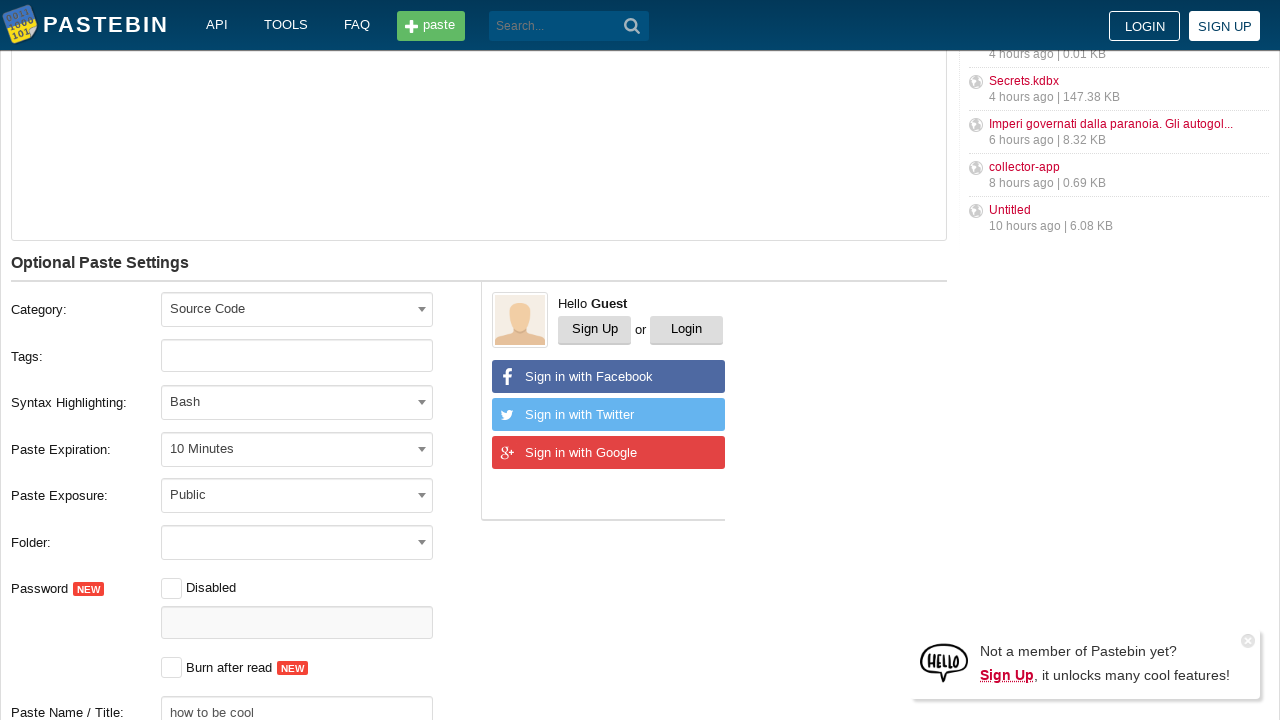

Clicked submit button to create paste at (240, 400) on xpath=//*[@class='btn -big']
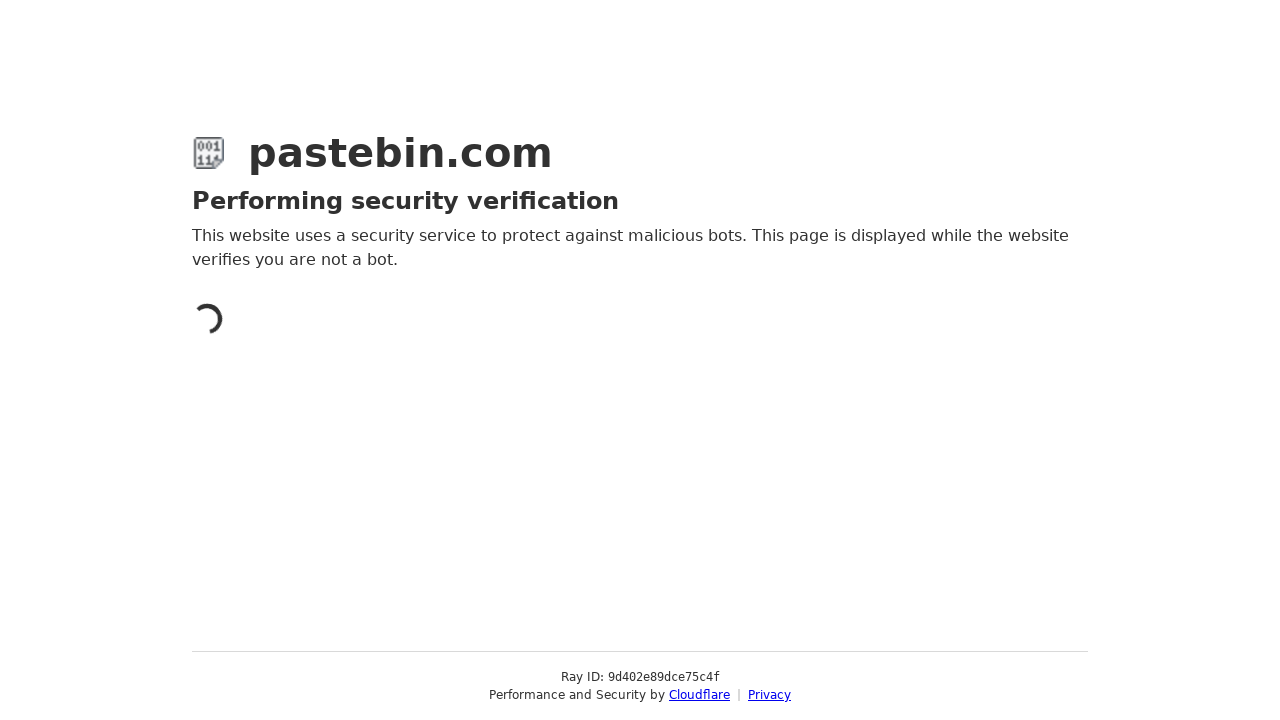

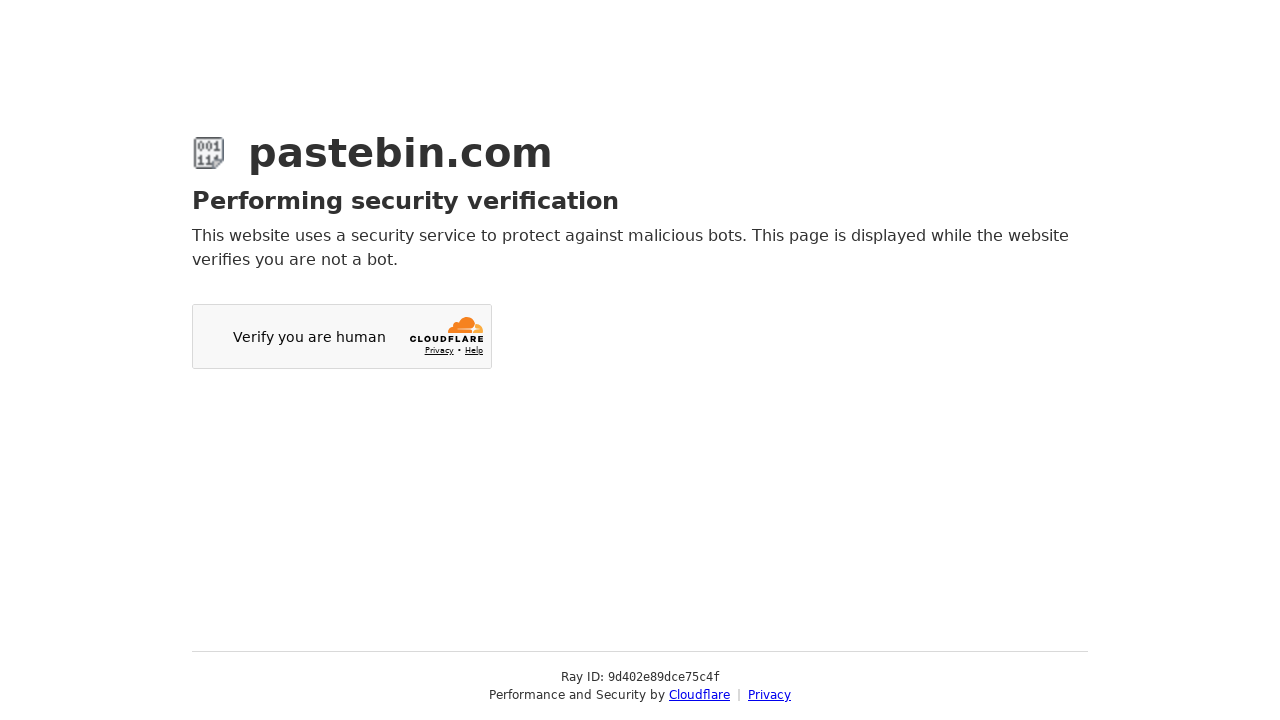